Tests the home page navigation by clicking Shop menu then Home menu, and verifies that the home page displays three product arrivals

Starting URL: http://practice.automationtesting.in/

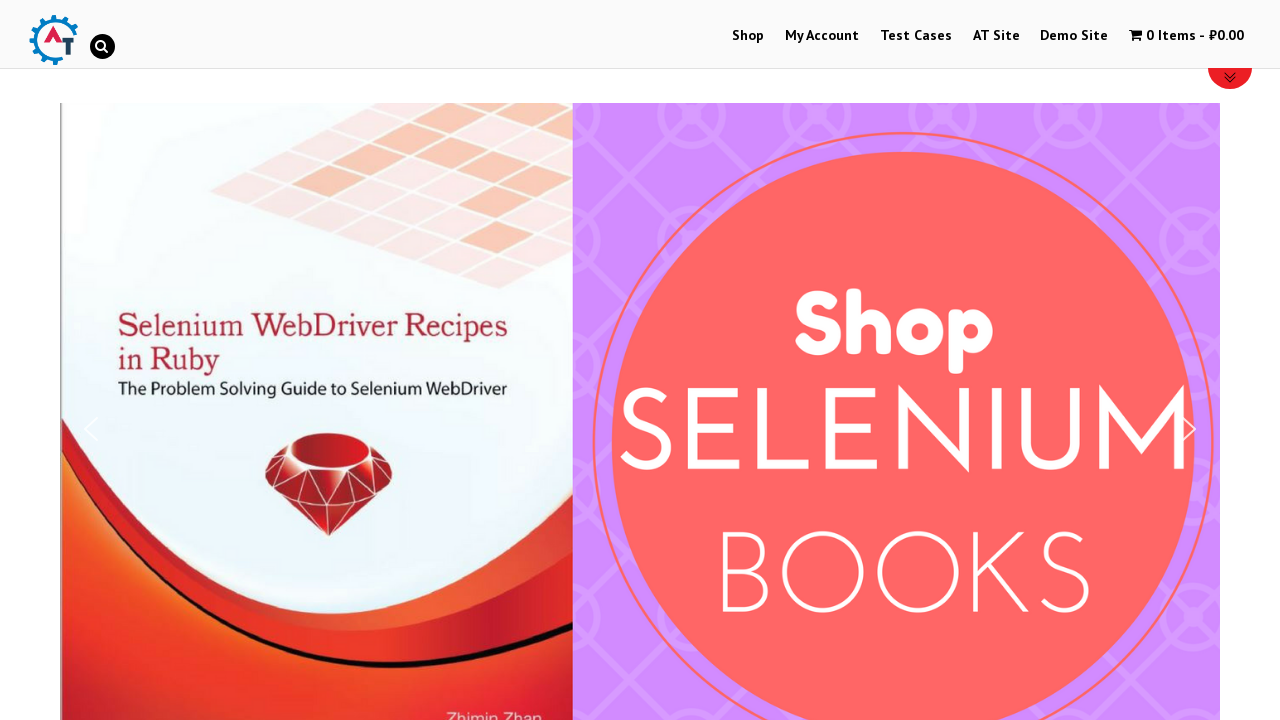

Clicked Shop menu at (748, 36) on text=Shop
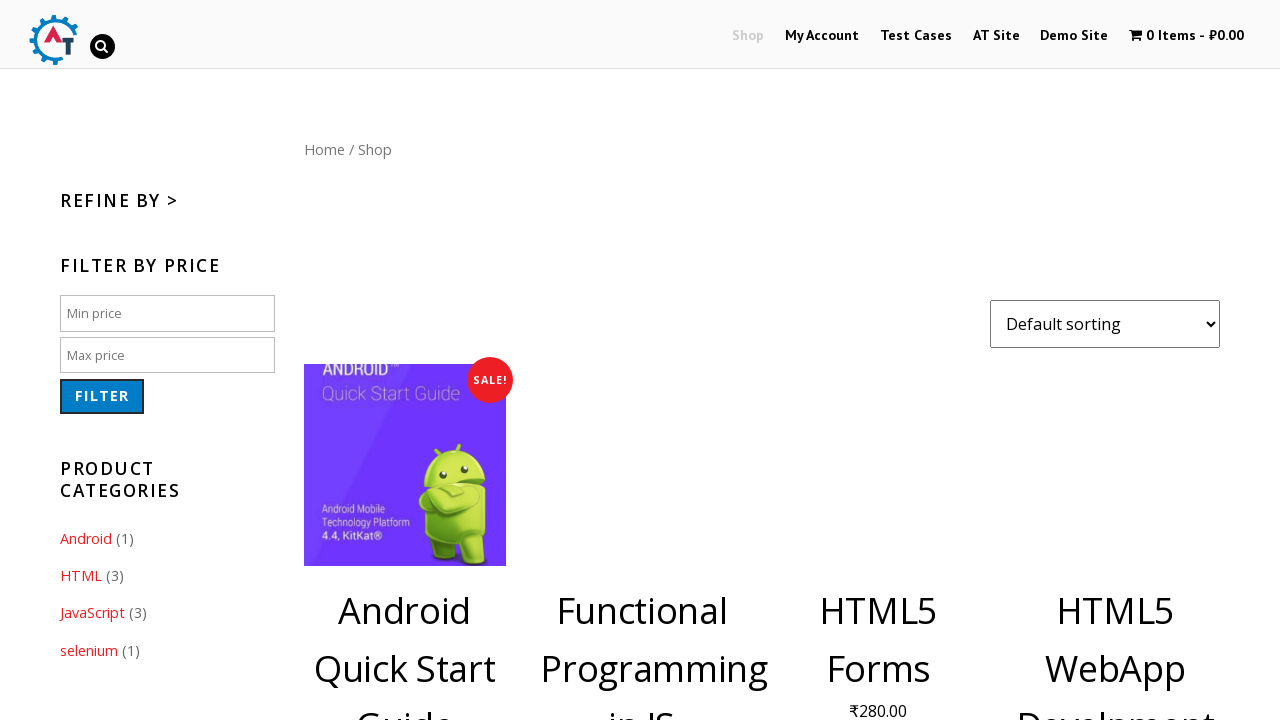

Waited for page to reach networkidle state
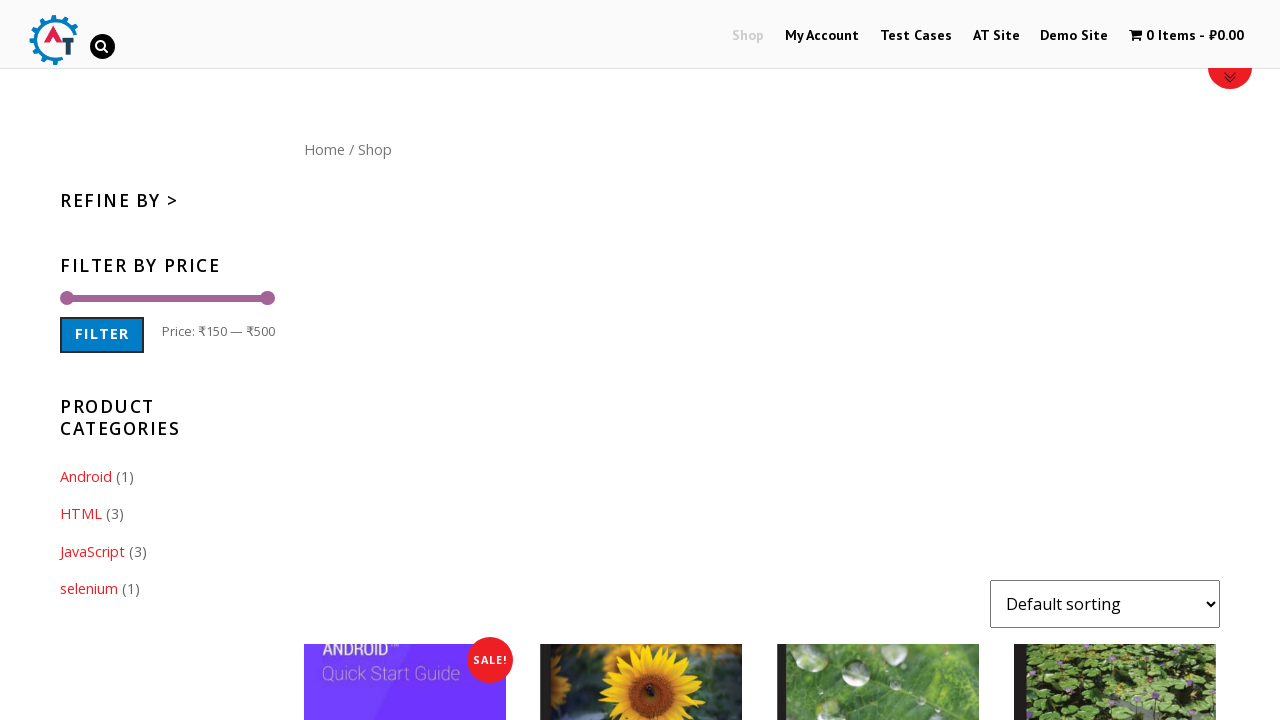

Clicked Home menu at (324, 149) on text=Home
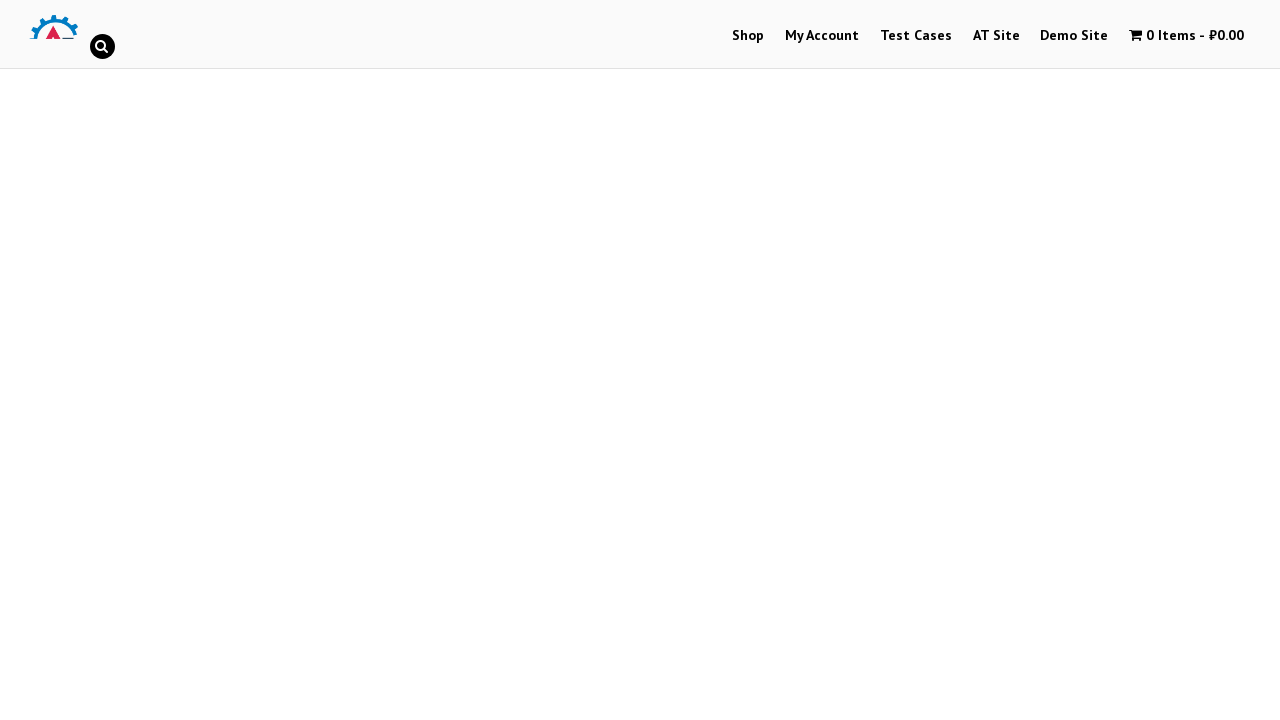

Waited for product arrivals section to load
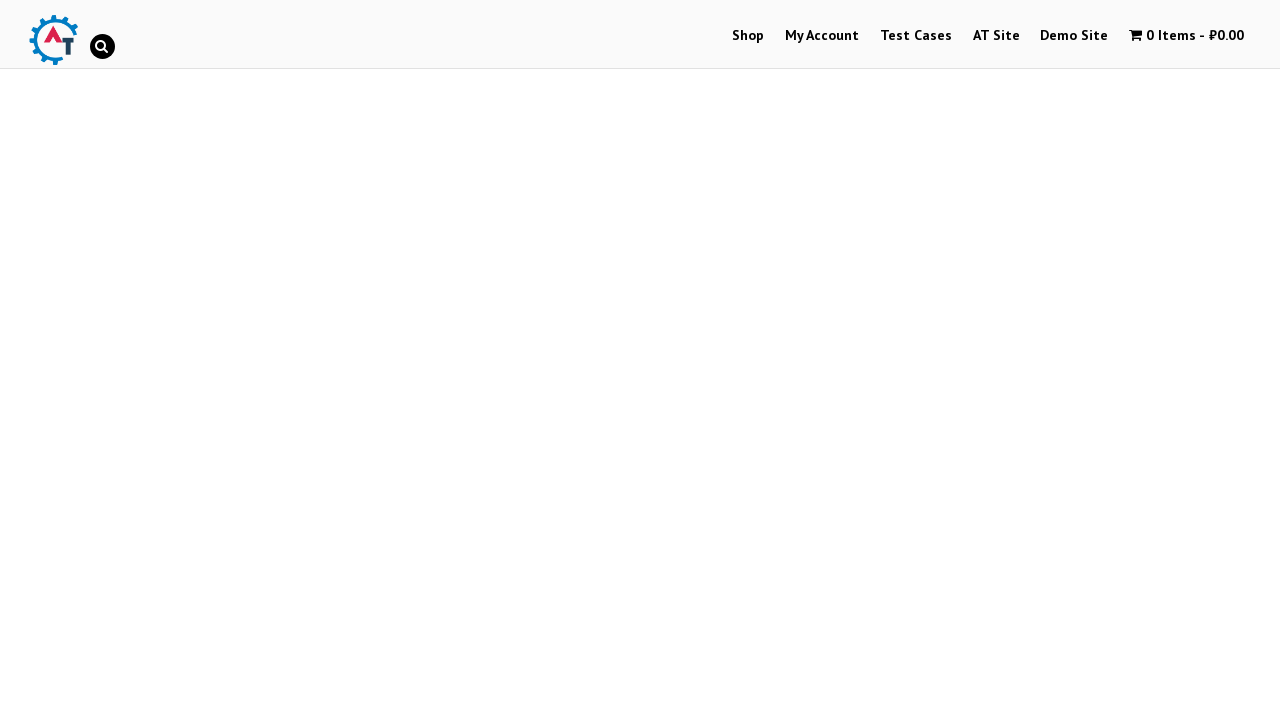

Located all product arrival elements
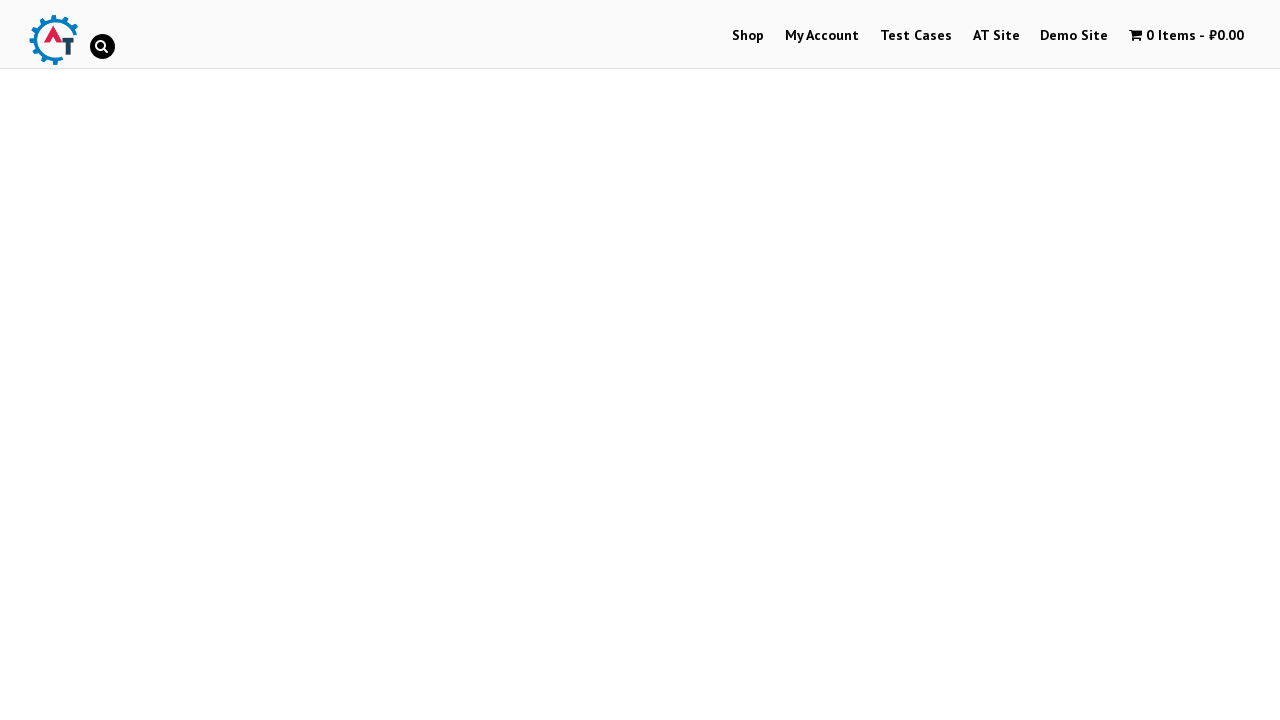

Verified that exactly 3 product arrivals are displayed on home page
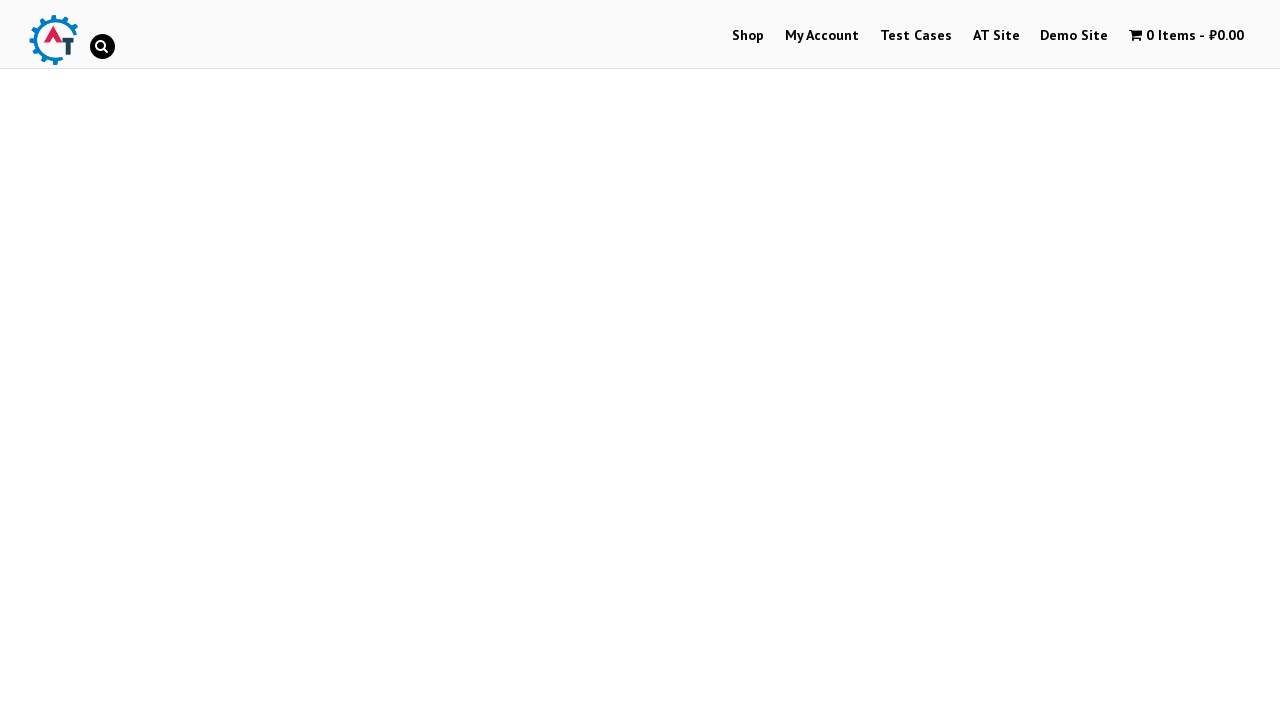

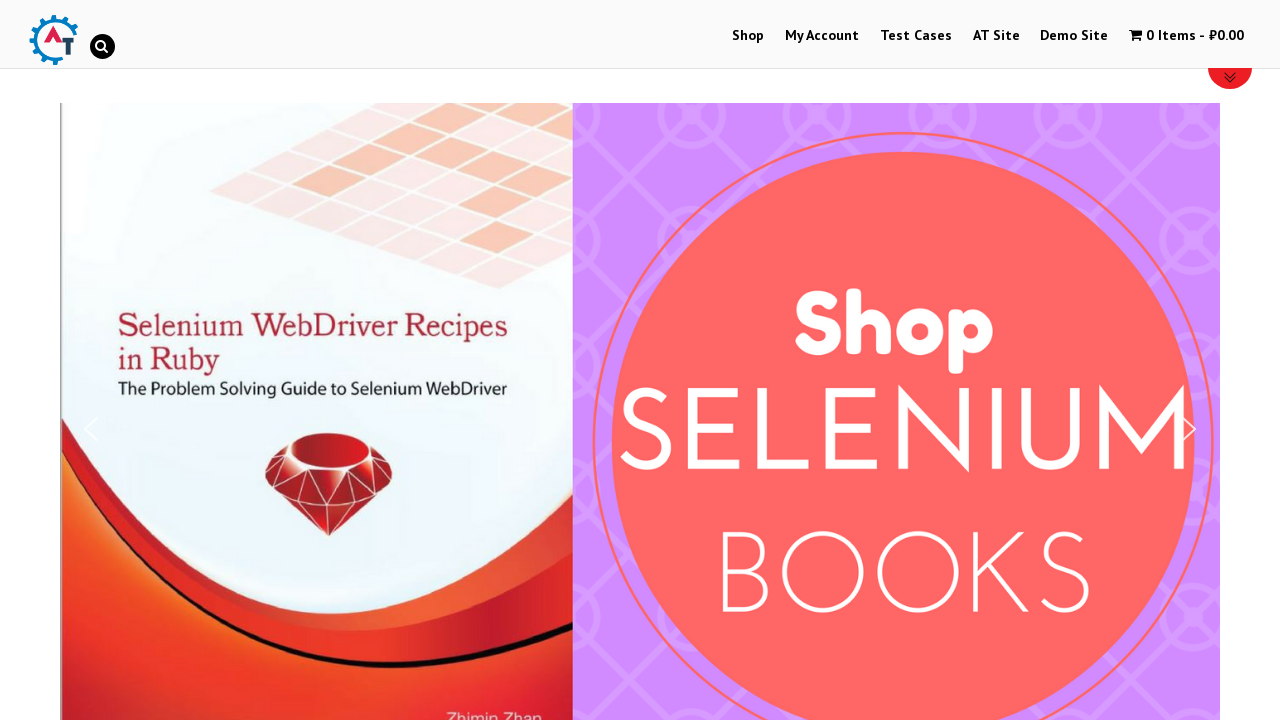